Tests the Add/Remove Elements page by adding two elements, deleting one, and verifying one remains

Starting URL: https://the-internet.herokuapp.com/

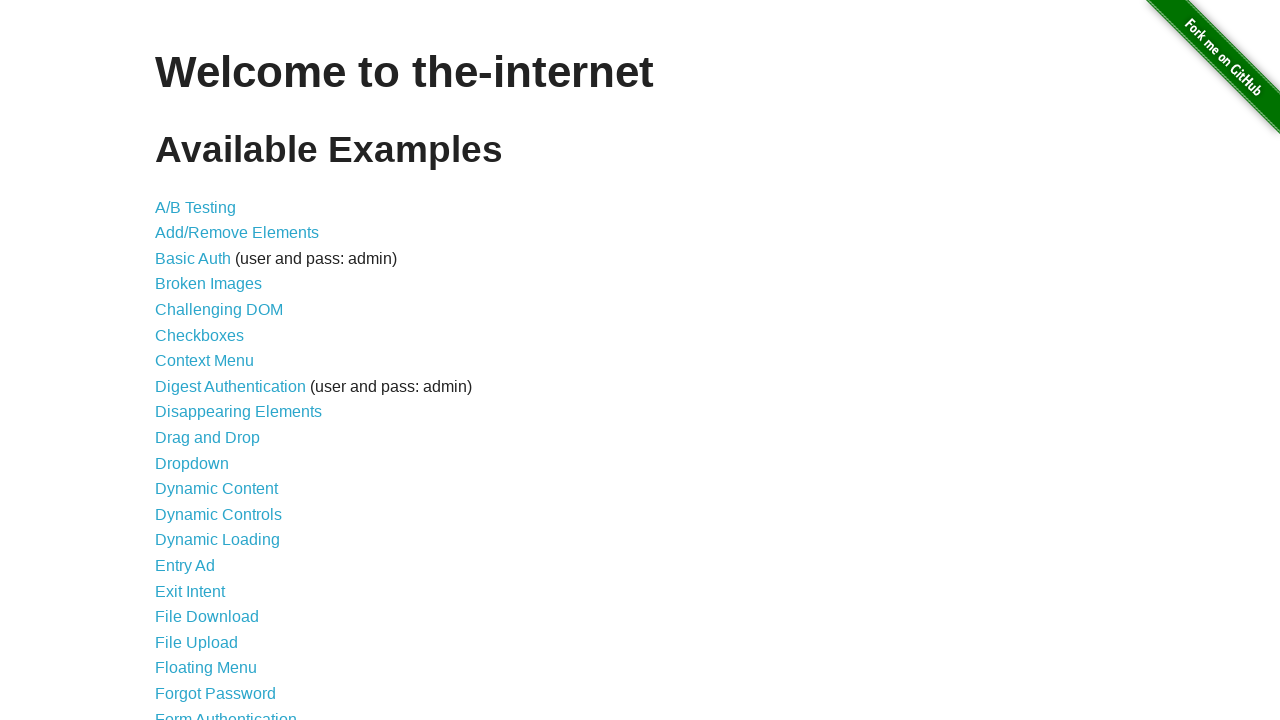

Clicked on Add/Remove Elements link at (237, 233) on xpath=//a[text()='Add/Remove Elements']
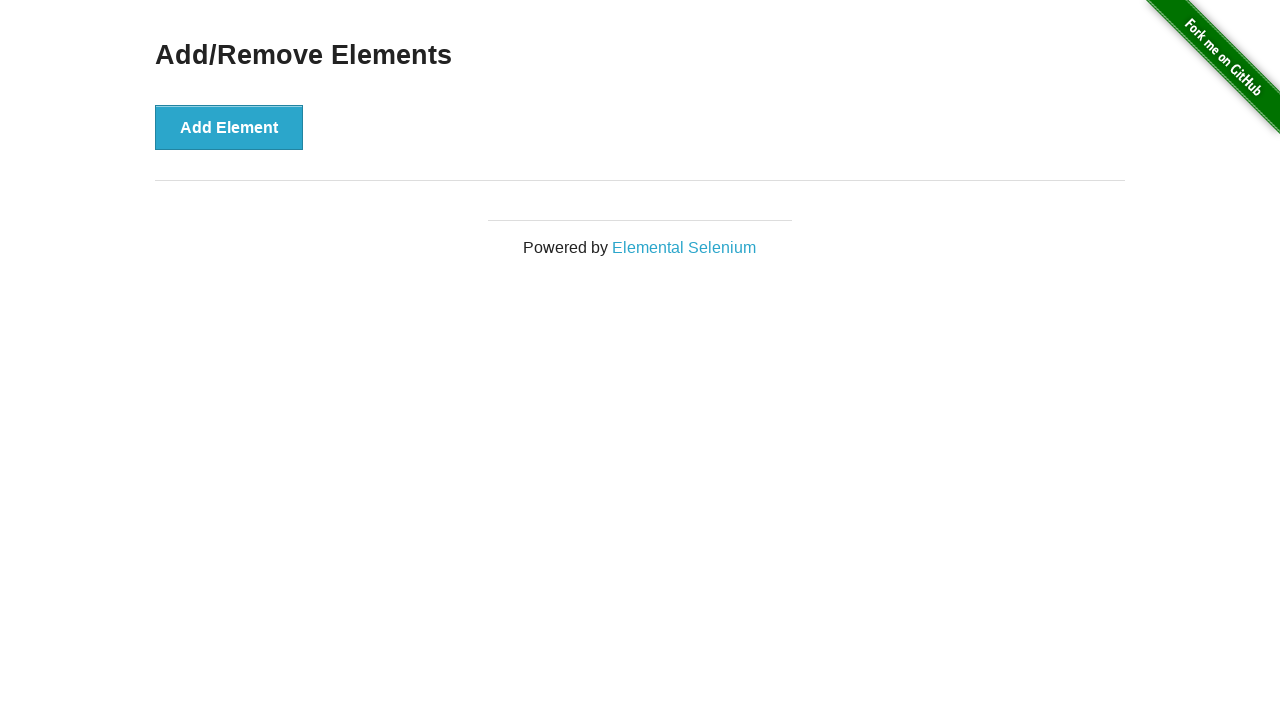

Clicked Add Element button (first time) at (229, 127) on xpath=//button[text()='Add Element']
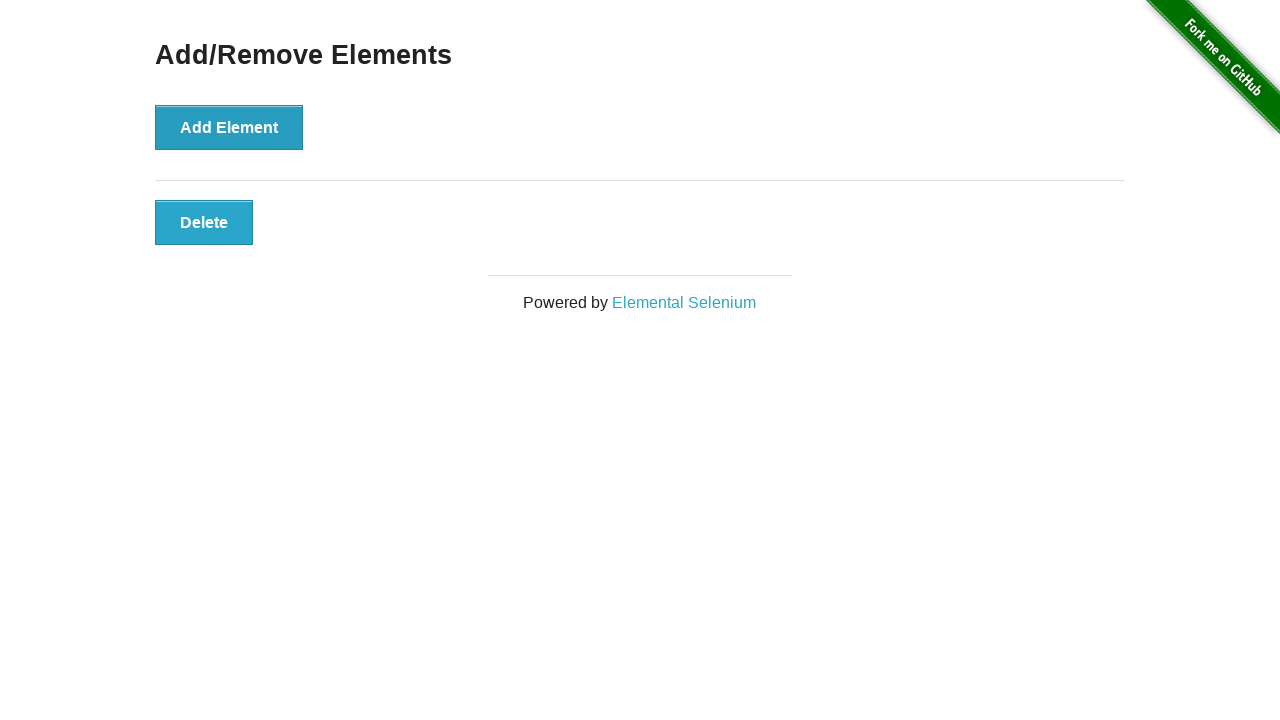

Clicked Add Element button (second time) at (229, 127) on xpath=//button[text()='Add Element']
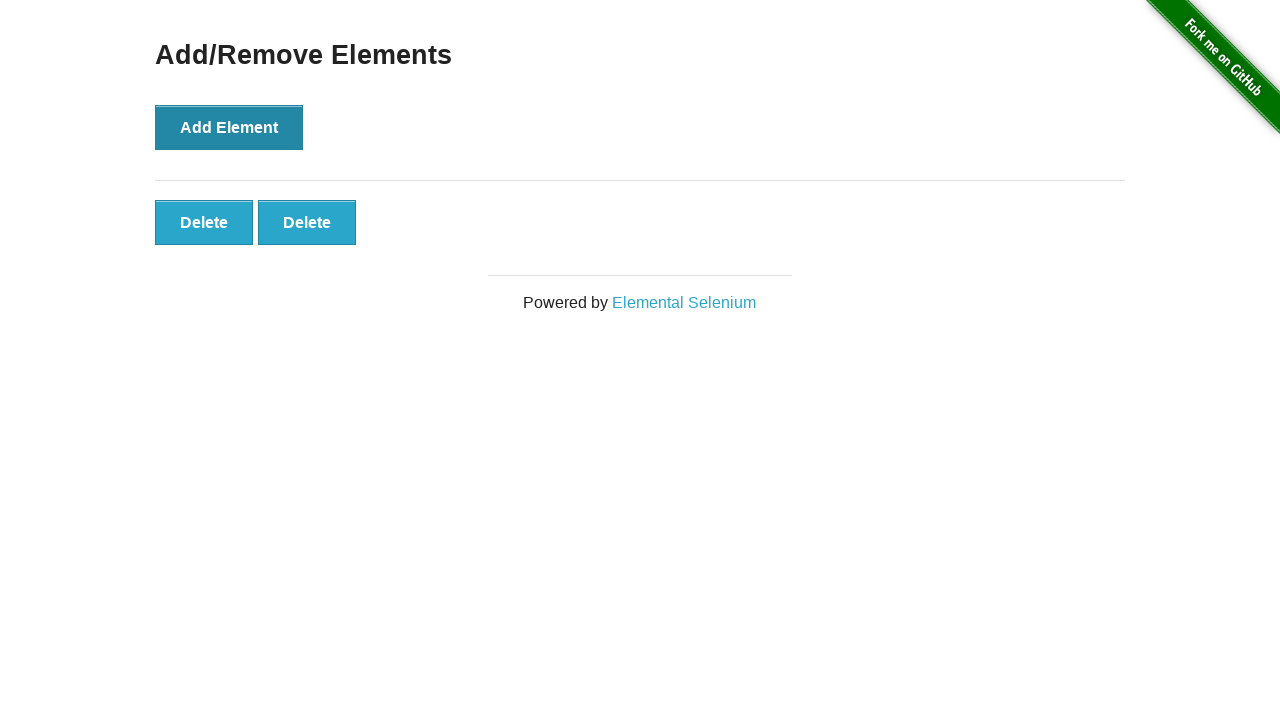

Clicked delete button on first added element at (204, 222) on .added-manually >> nth=0
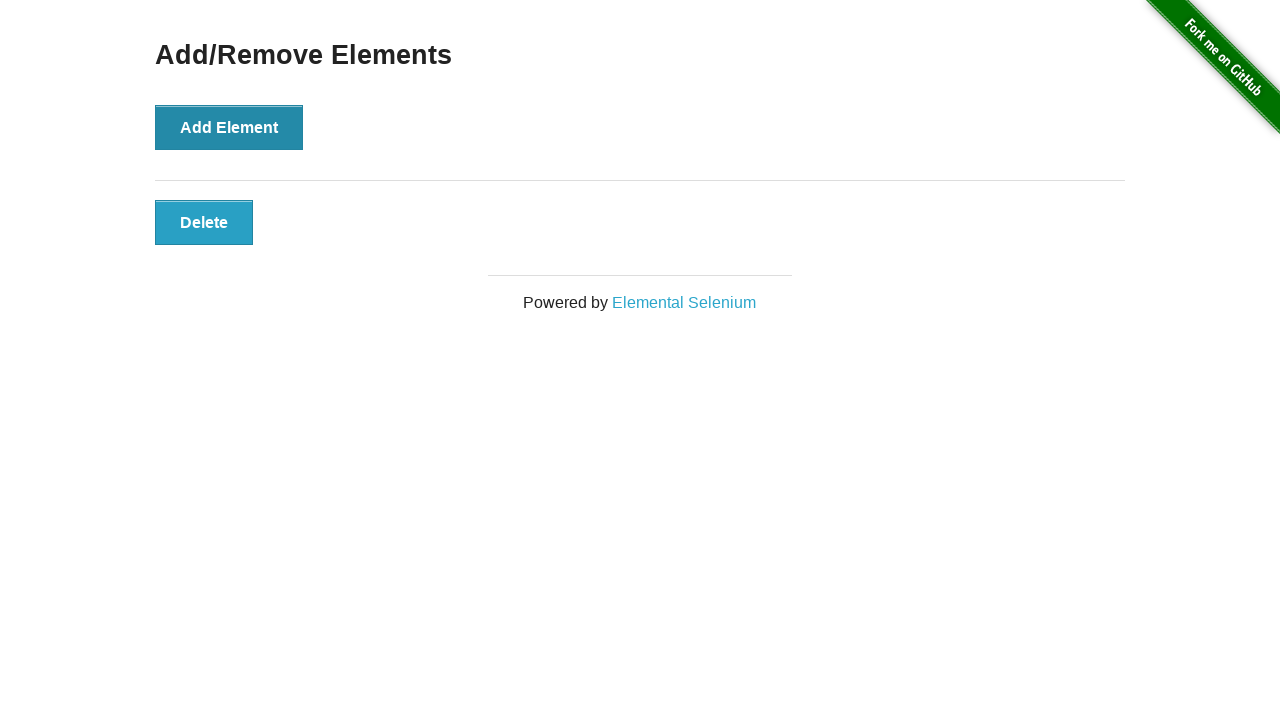

Verified that exactly one element remains
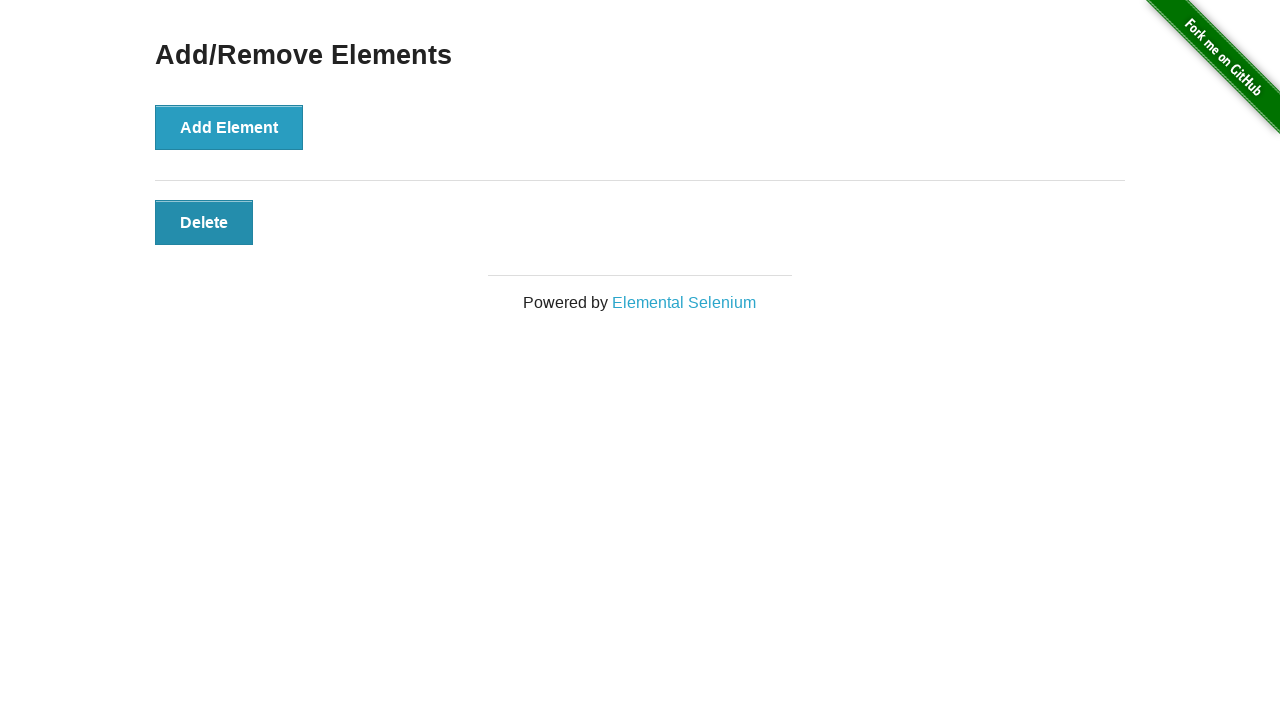

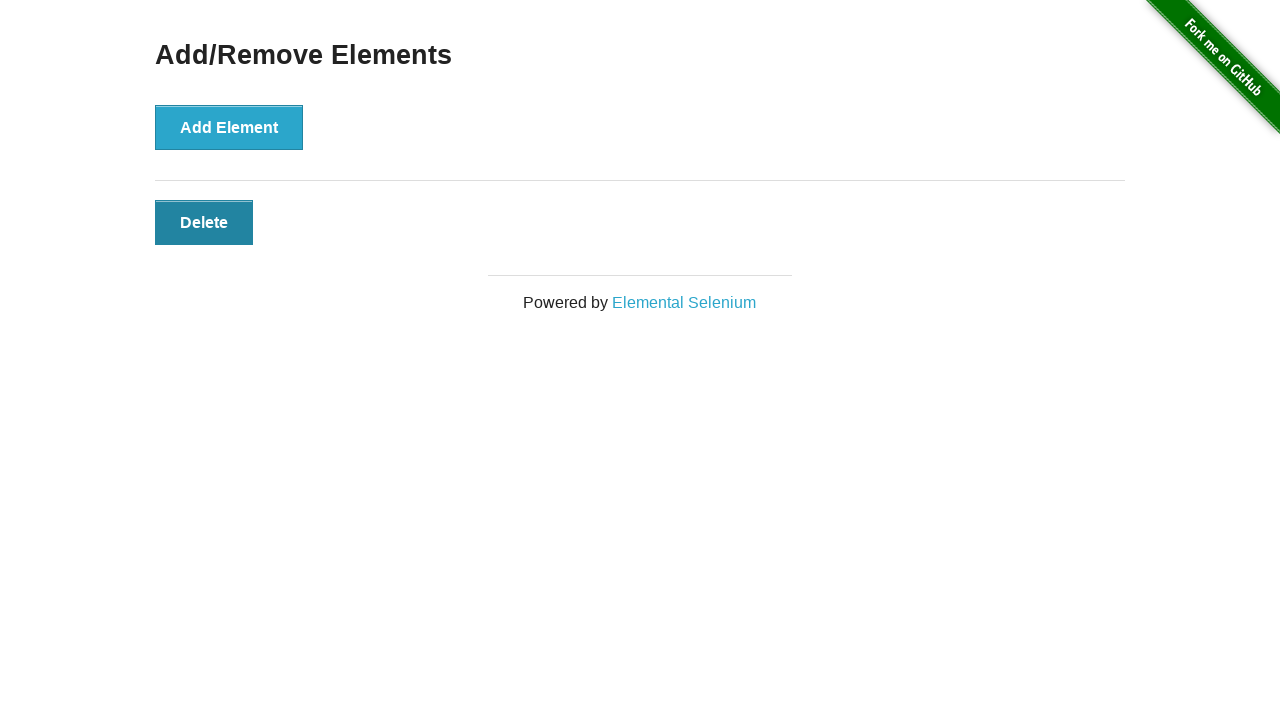